Tests handling of a prompt alert by triggering it, entering text, and accepting it

Starting URL: https://letcode.in/alert

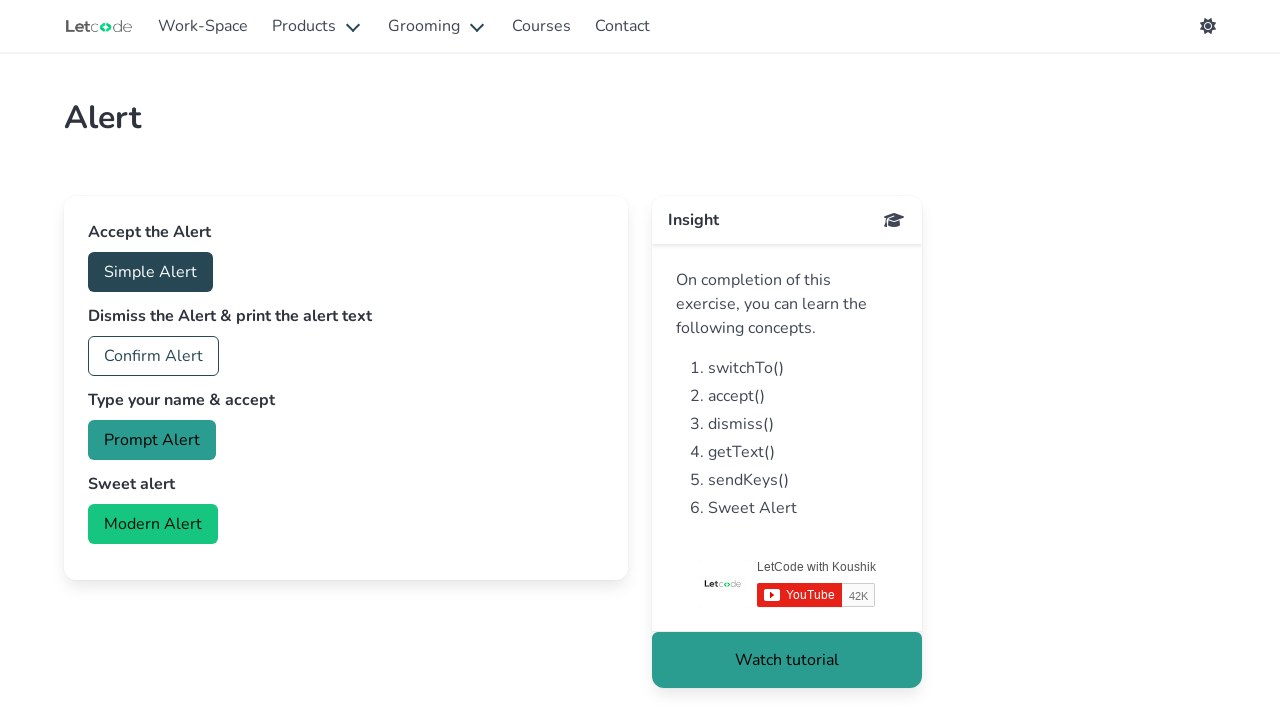

Set up dialog handler to accept prompt with text 'Gokul'
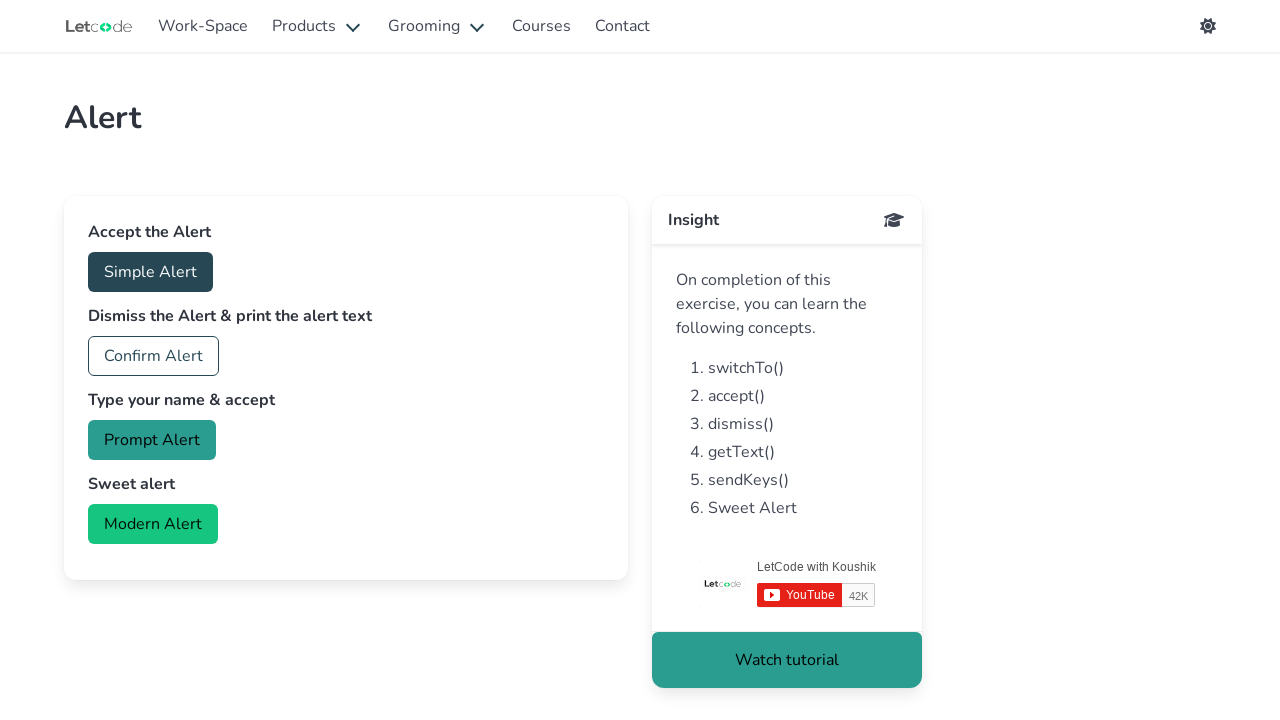

Clicked prompt button to trigger alert at (152, 440) on #prompt
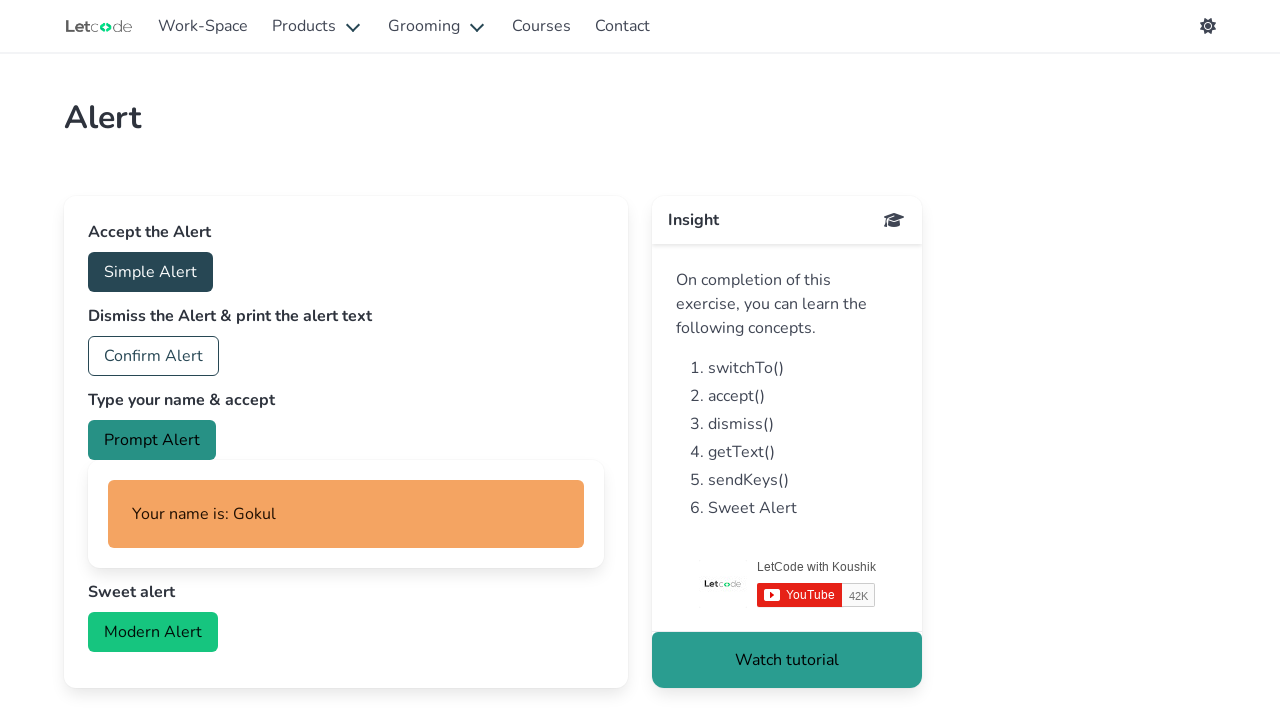

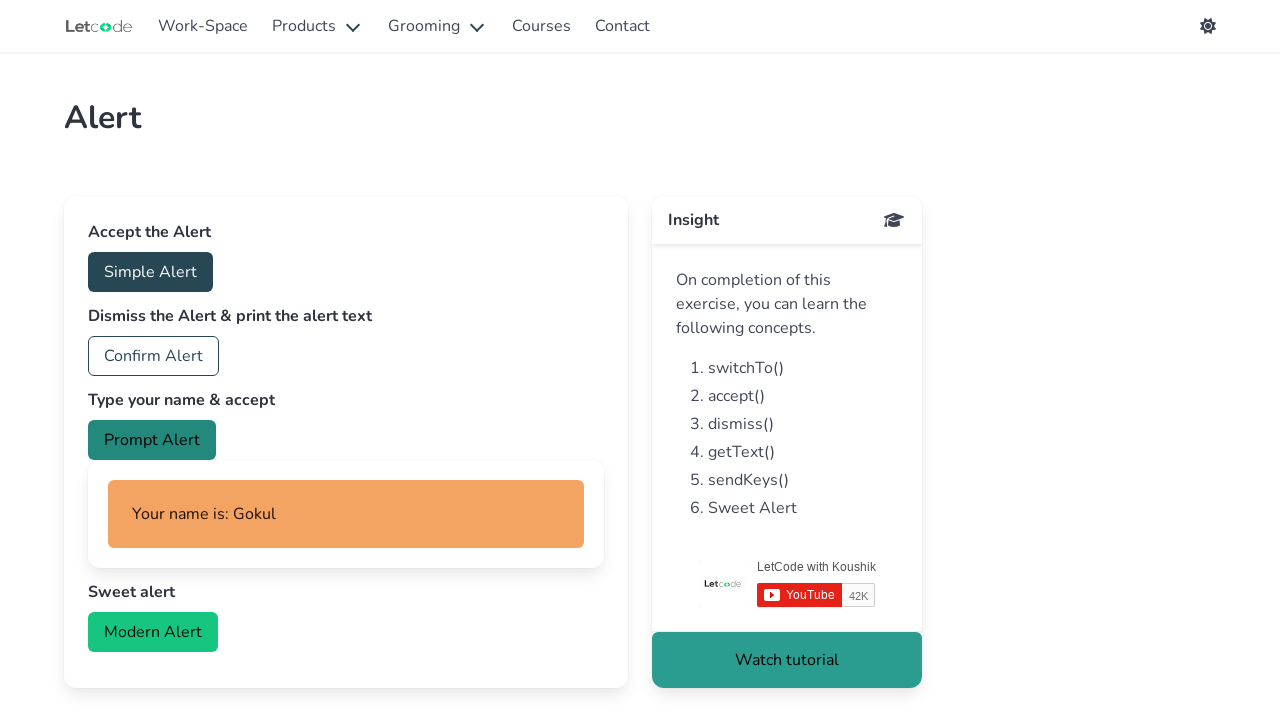